Tests that a todo item is removed when edited to an empty string

Starting URL: https://demo.playwright.dev/todomvc

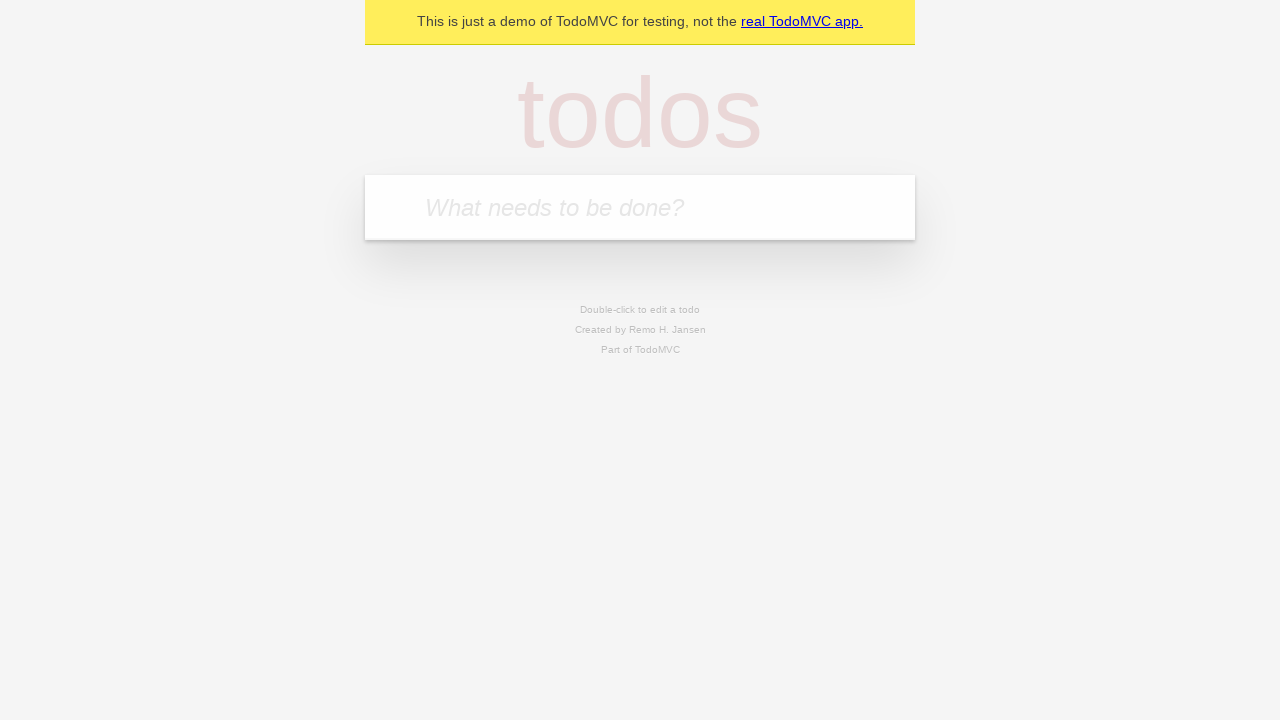

Filled todo input with 'buy some cheese' on internal:attr=[placeholder="What needs to be done?"i]
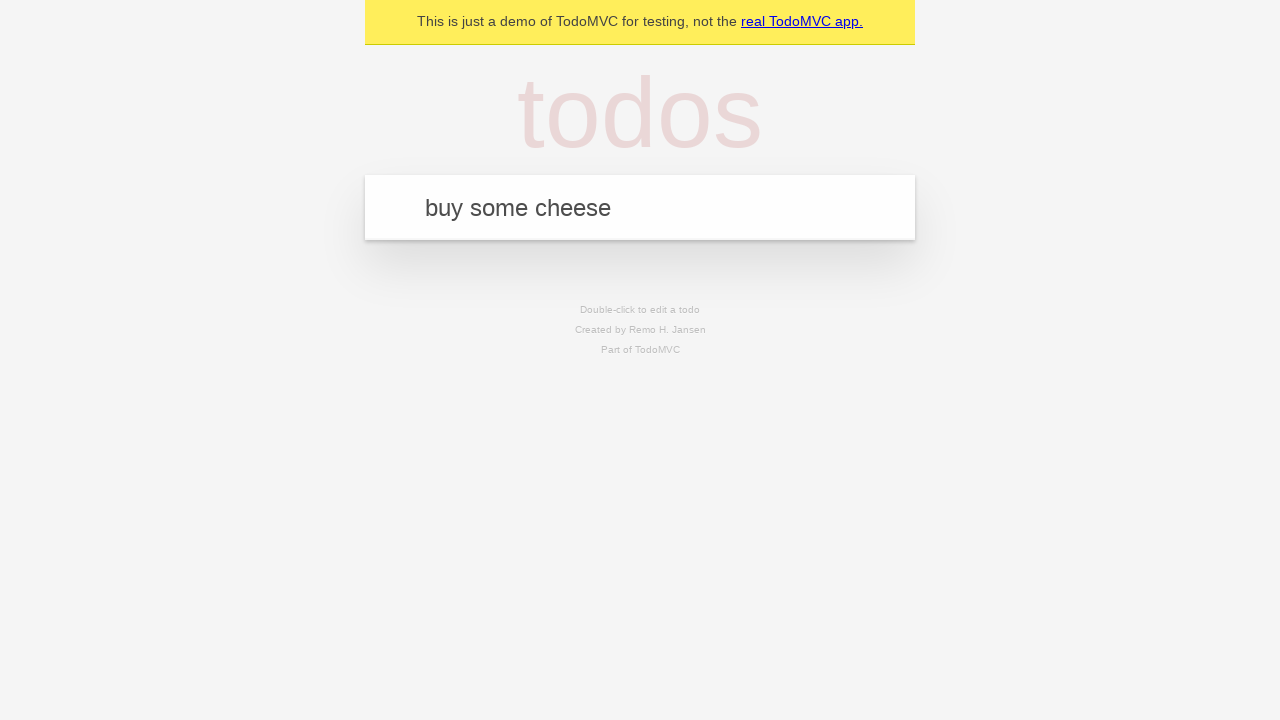

Pressed Enter to add first todo item on internal:attr=[placeholder="What needs to be done?"i]
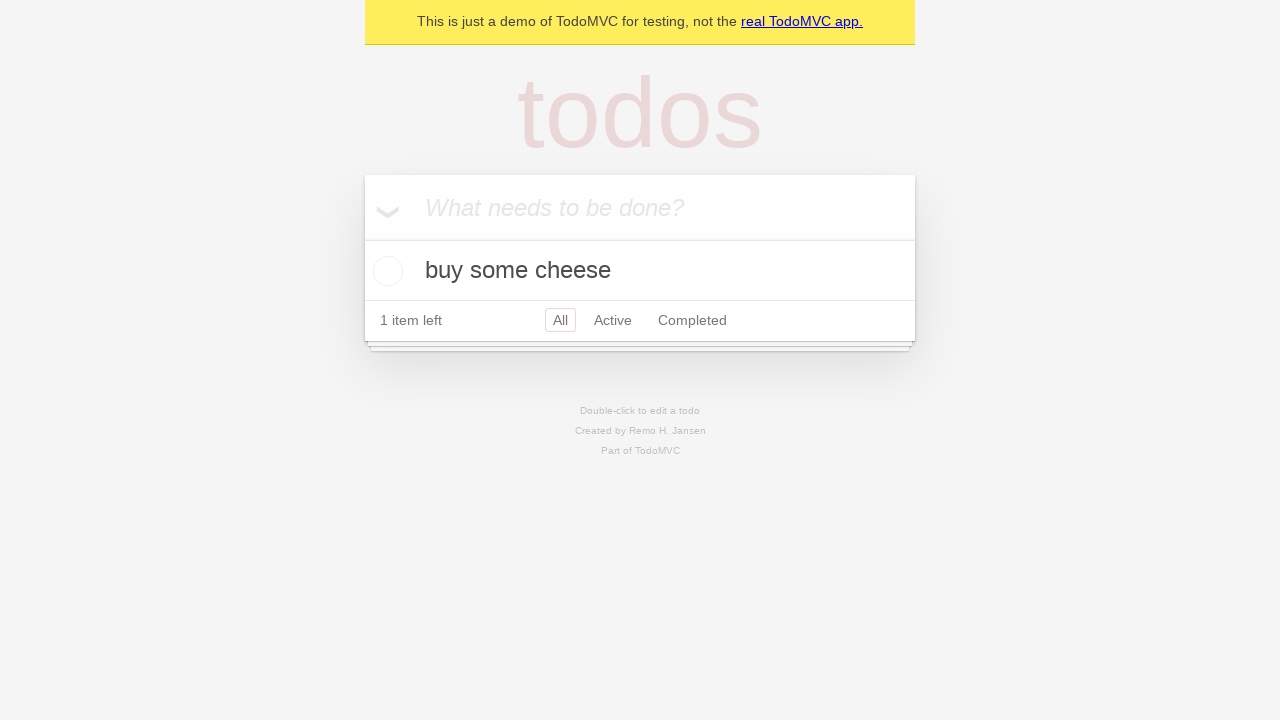

Filled todo input with 'feed the cat' on internal:attr=[placeholder="What needs to be done?"i]
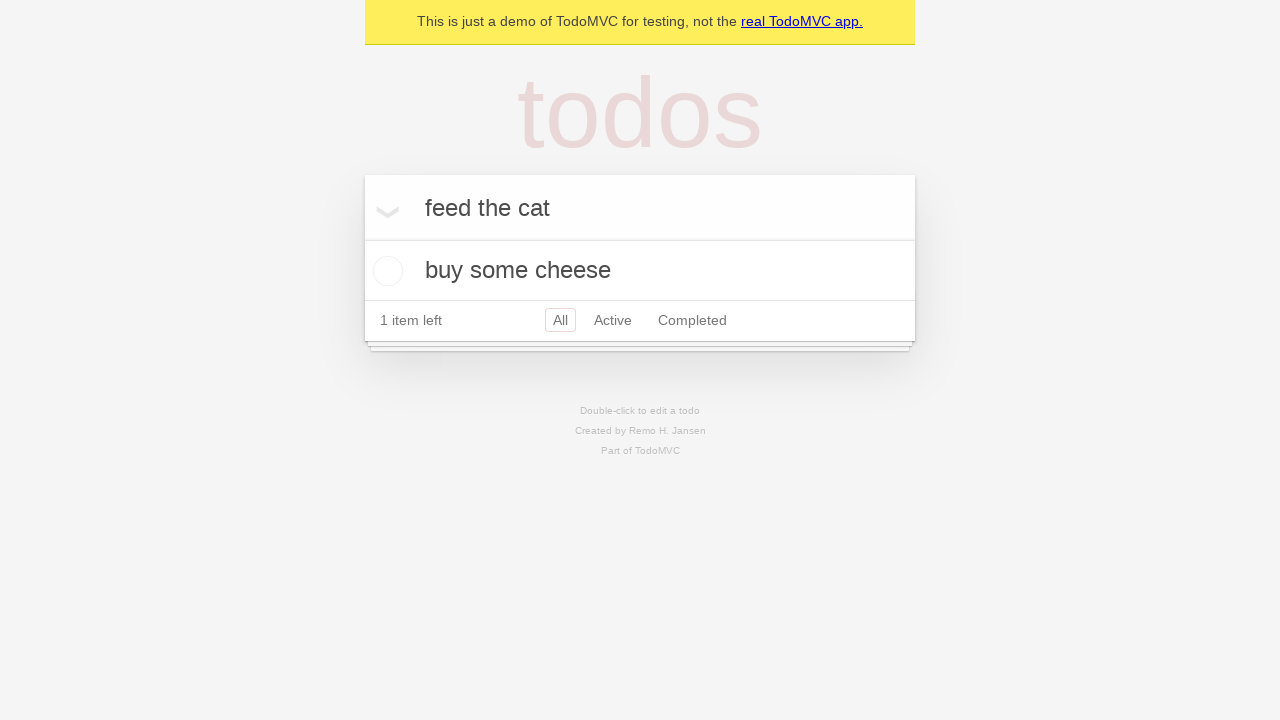

Pressed Enter to add second todo item on internal:attr=[placeholder="What needs to be done?"i]
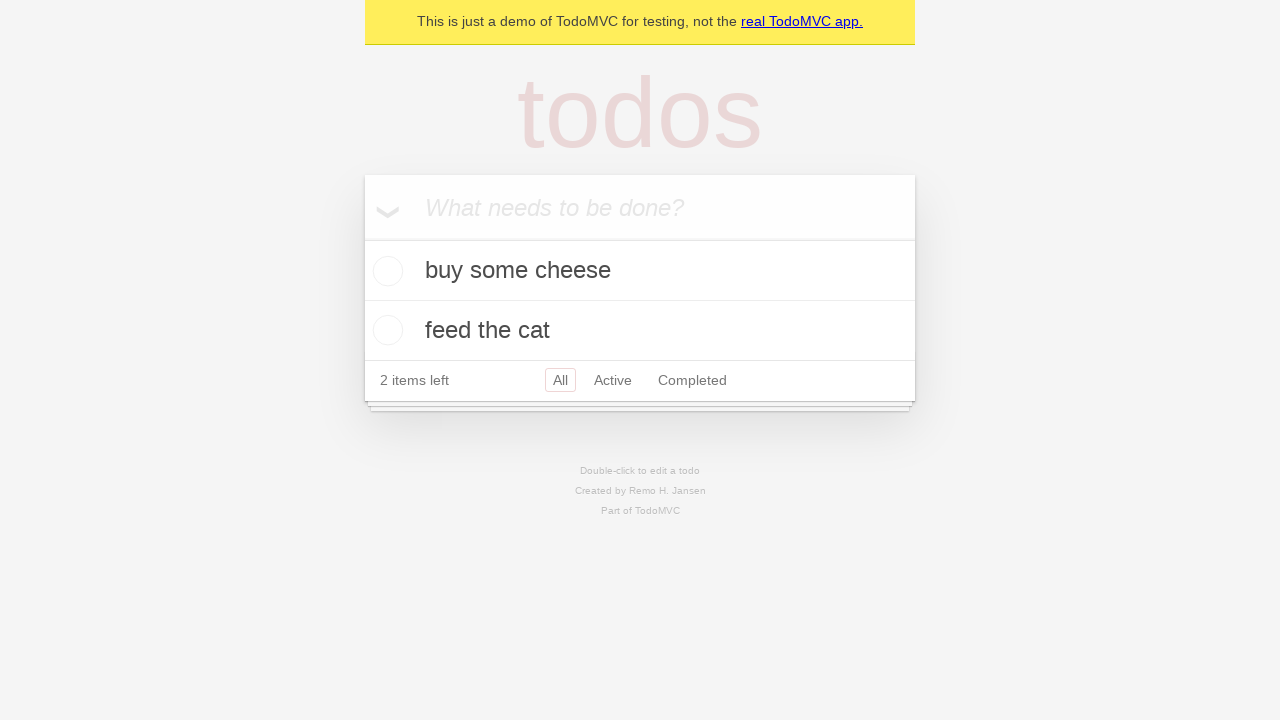

Filled todo input with 'book a doctors appointment' on internal:attr=[placeholder="What needs to be done?"i]
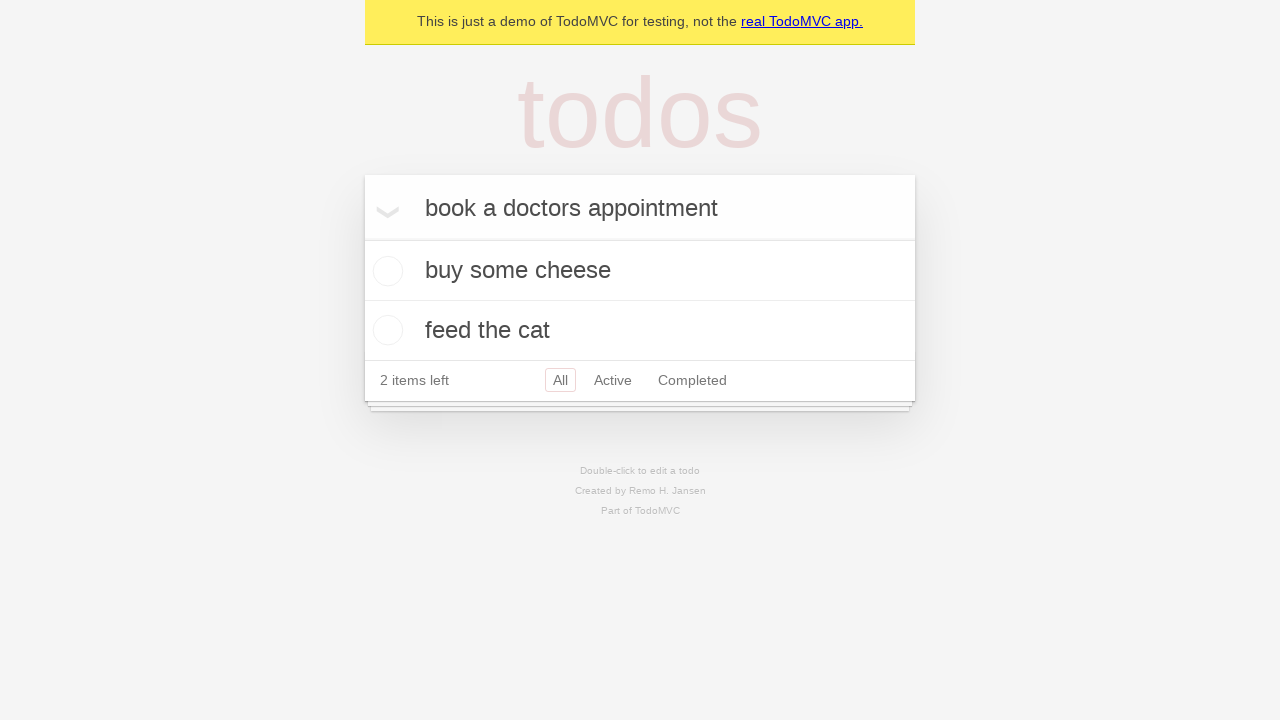

Pressed Enter to add third todo item on internal:attr=[placeholder="What needs to be done?"i]
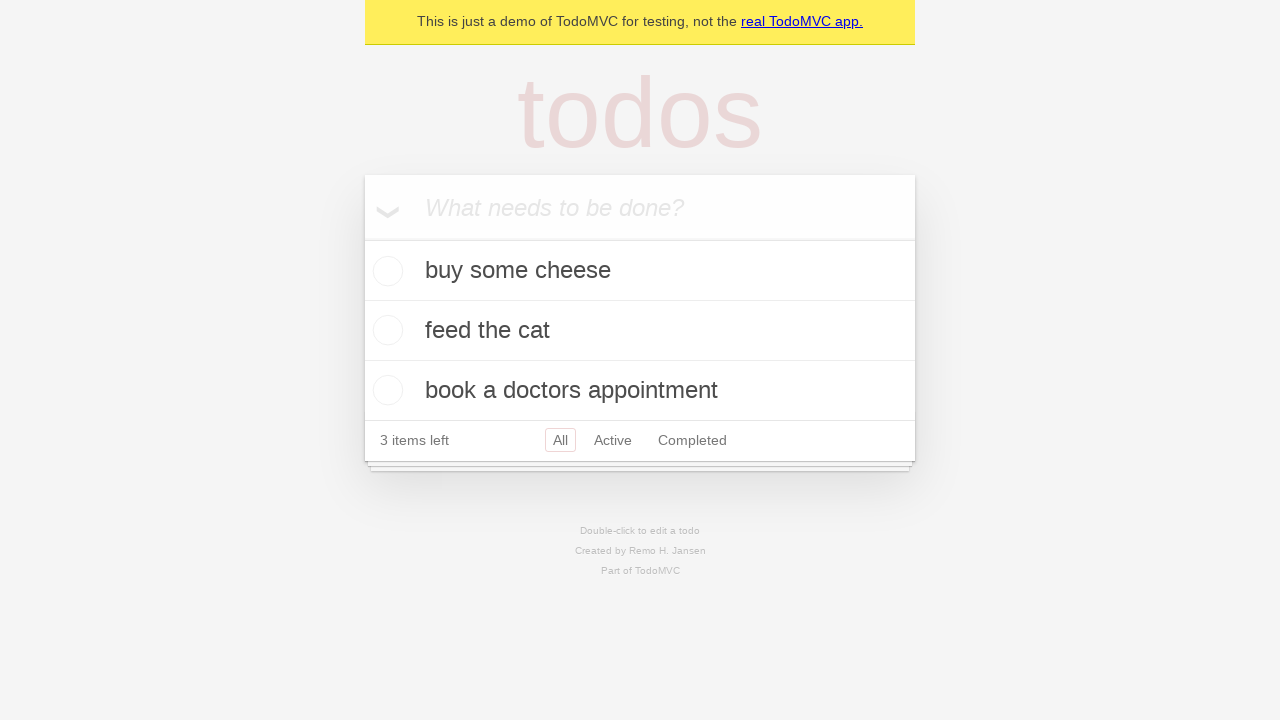

Double-clicked second todo item to enter edit mode at (640, 331) on internal:testid=[data-testid="todo-item"s] >> nth=1
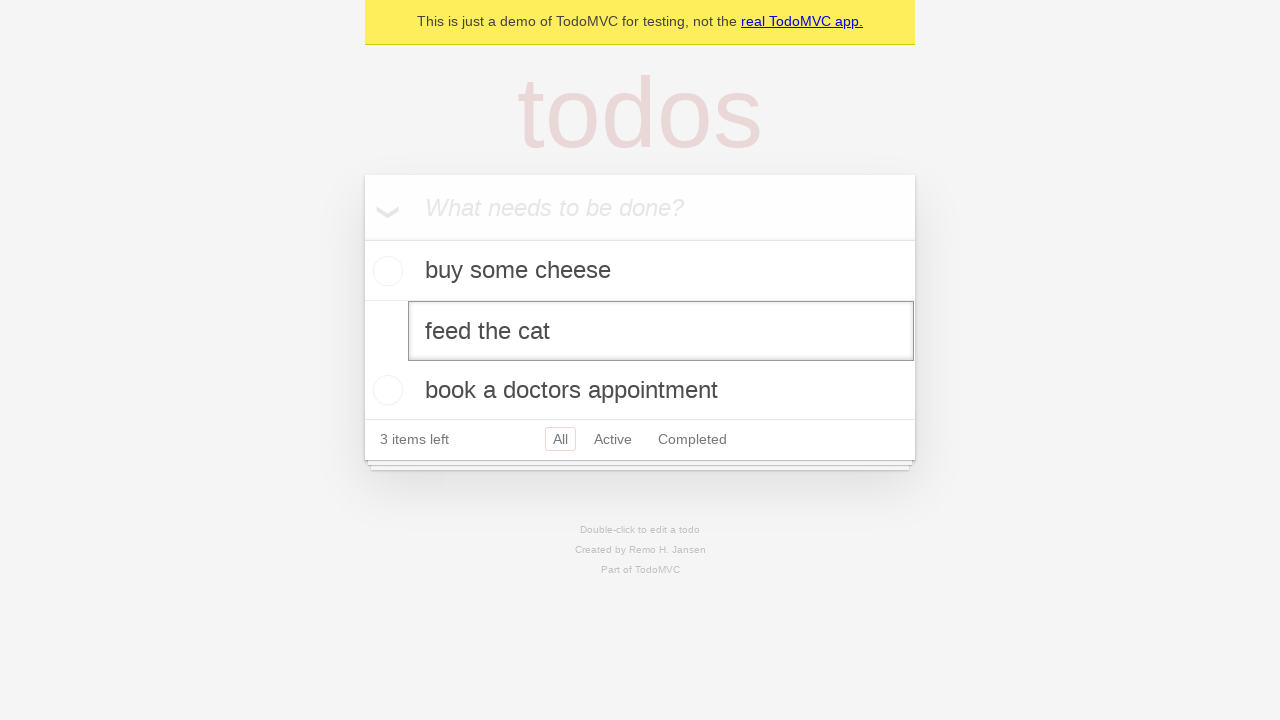

Cleared the edit field to empty string on internal:testid=[data-testid="todo-item"s] >> nth=1 >> internal:role=textbox[nam
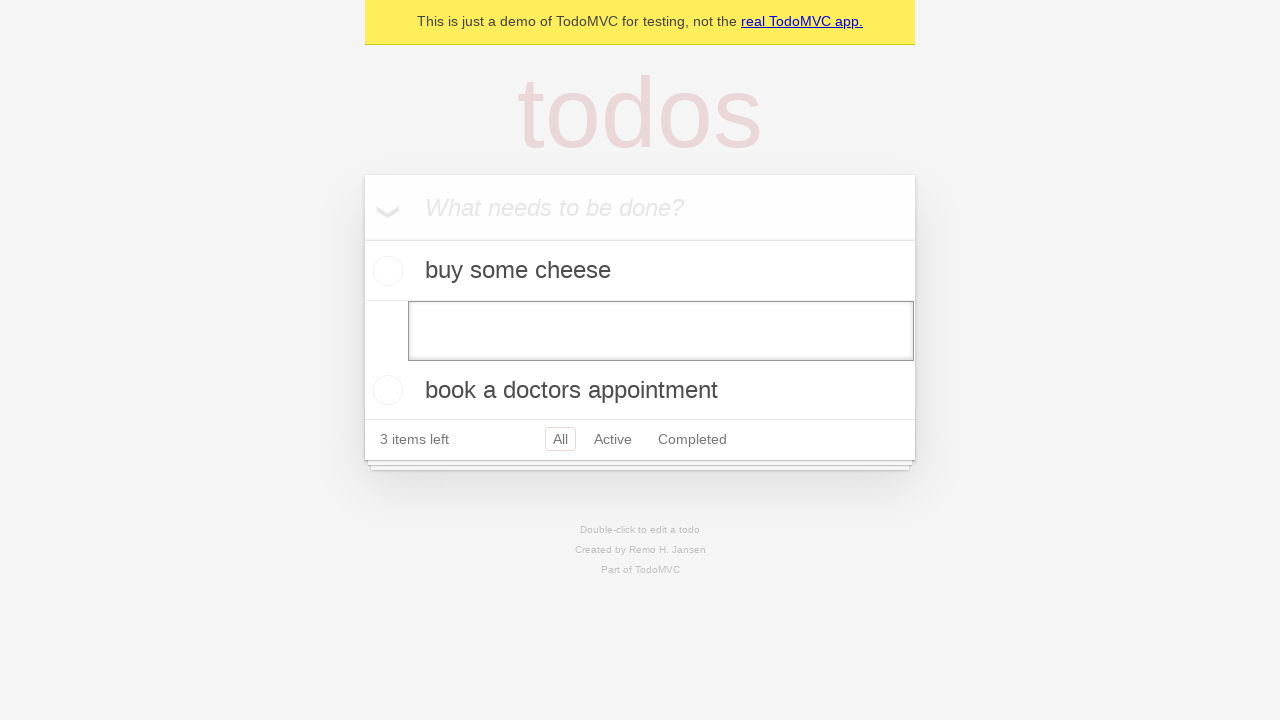

Pressed Enter to confirm removal of empty todo item on internal:testid=[data-testid="todo-item"s] >> nth=1 >> internal:role=textbox[nam
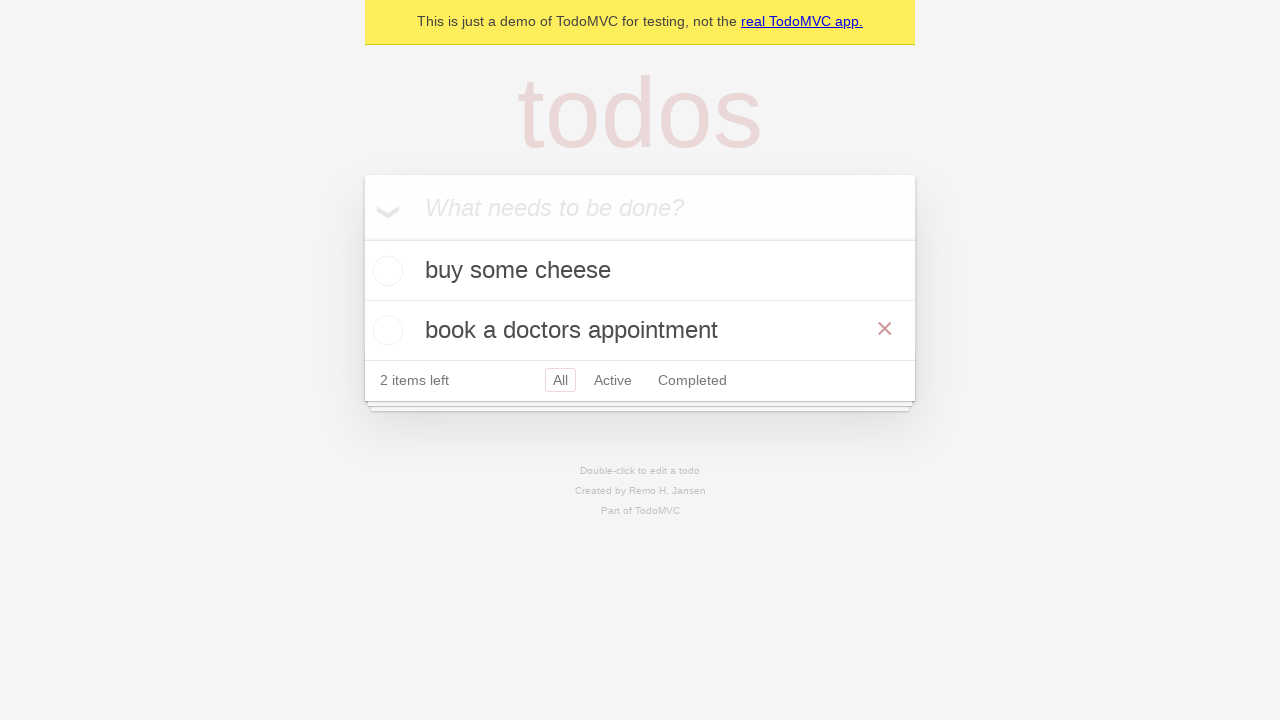

Verified todo items are still displayed after removal
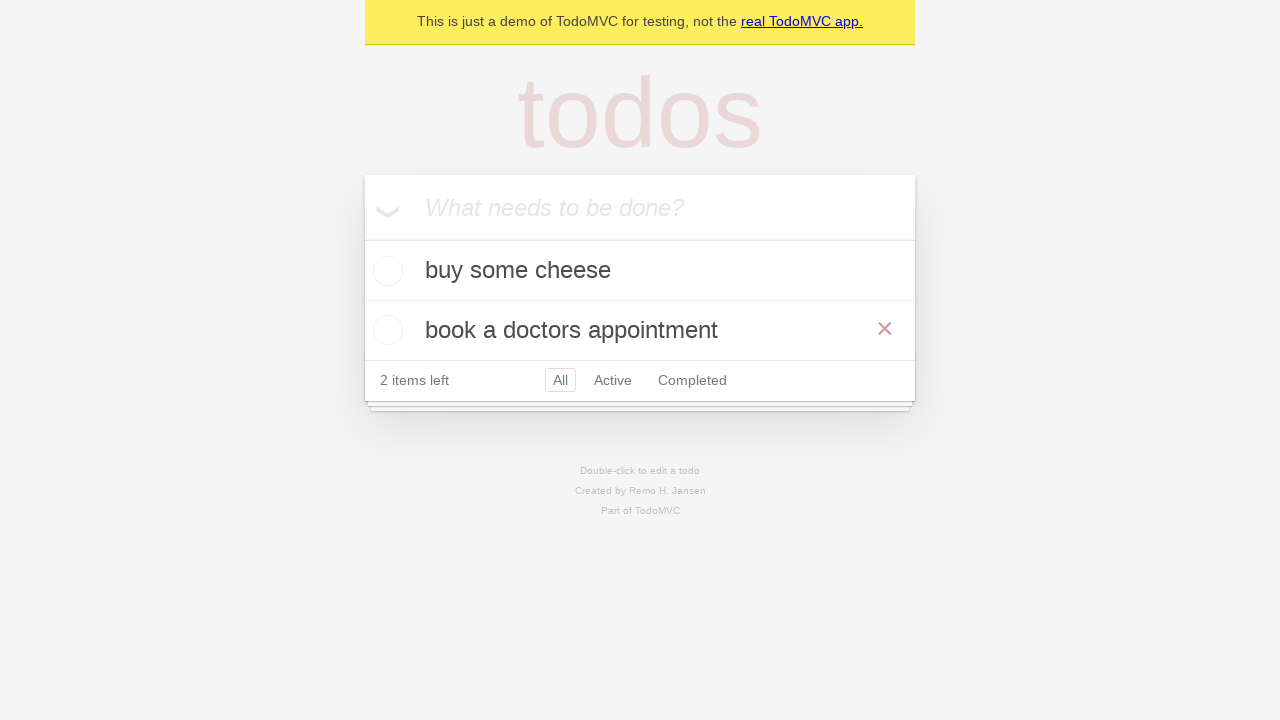

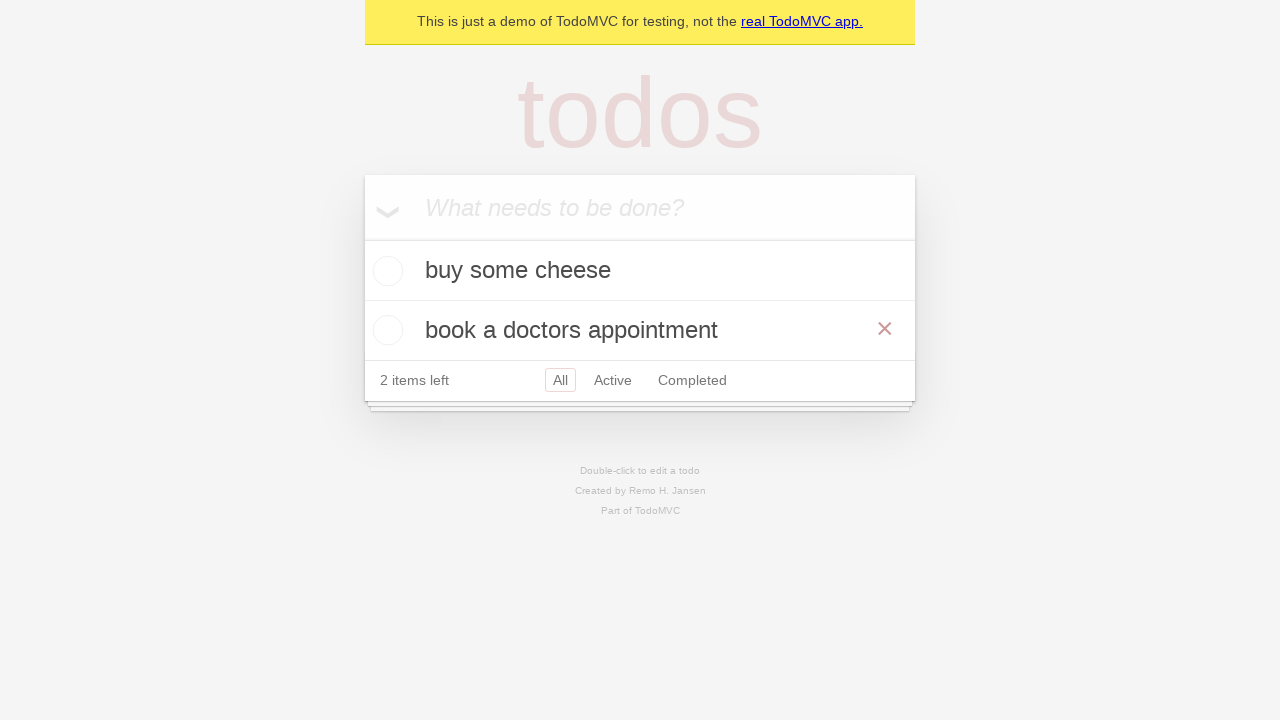